Tests the product review functionality by navigating to a book product, clicking on the reviews tab, selecting a 5-star rating, and submitting a review with comment, name, and email.

Starting URL: https://practice.automationtesting.in

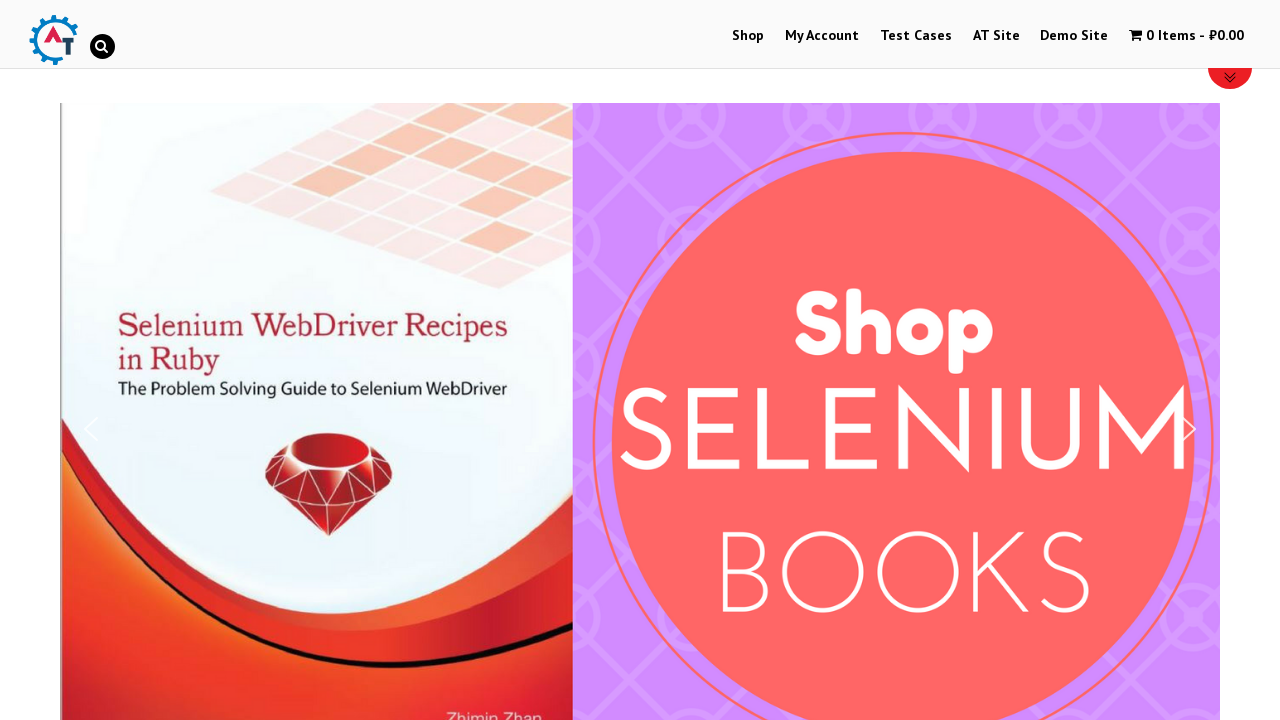

Scrolled down 600px to view products
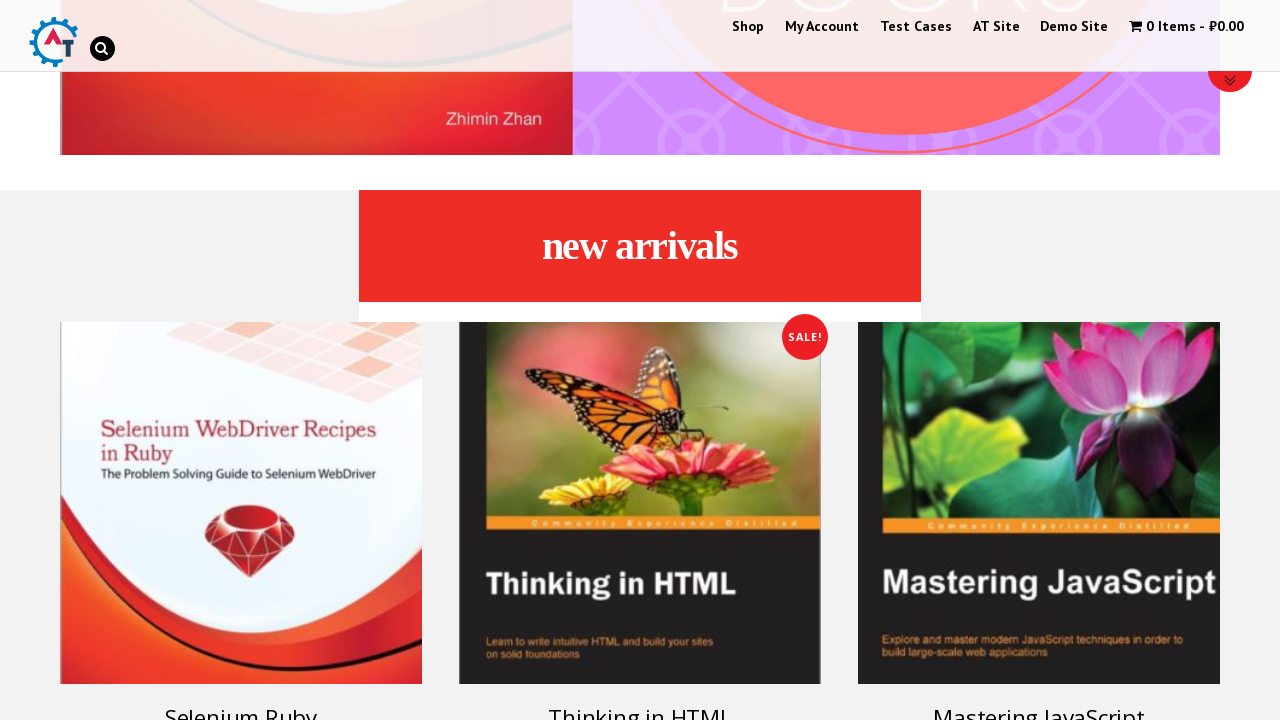

Clicked on book product at (241, 702) on #text-22-sub_row_1-0-2-0-0 > div > ul > li > a.woocommerce-LoopProduct-link > h3
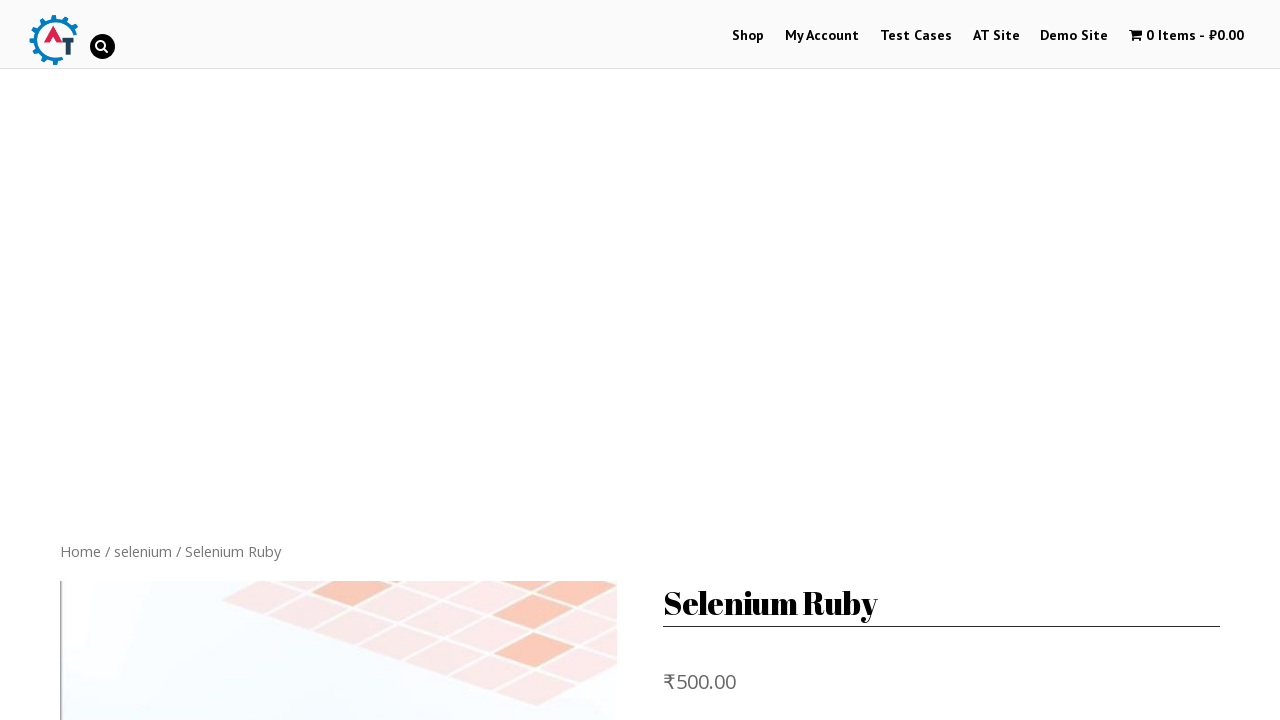

Clicked on reviews tab at (309, 360) on .reviews_tab
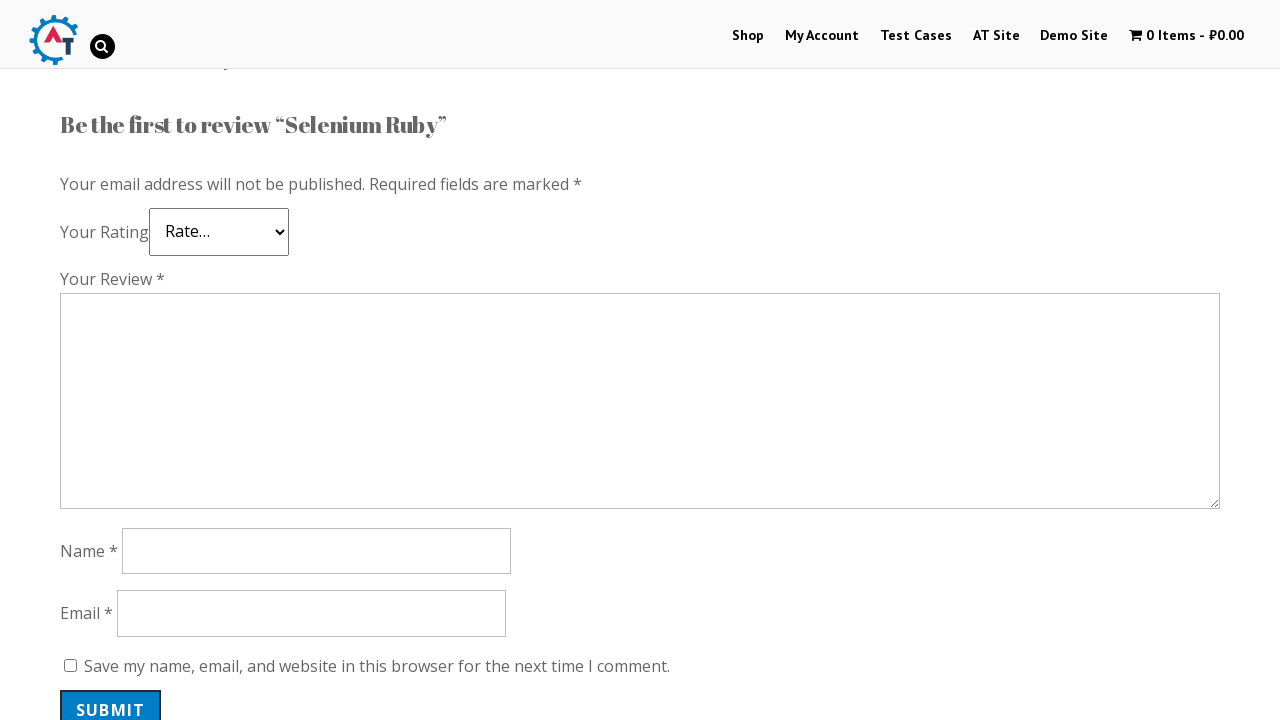

Selected 5-star rating at (132, 244) on .star-5
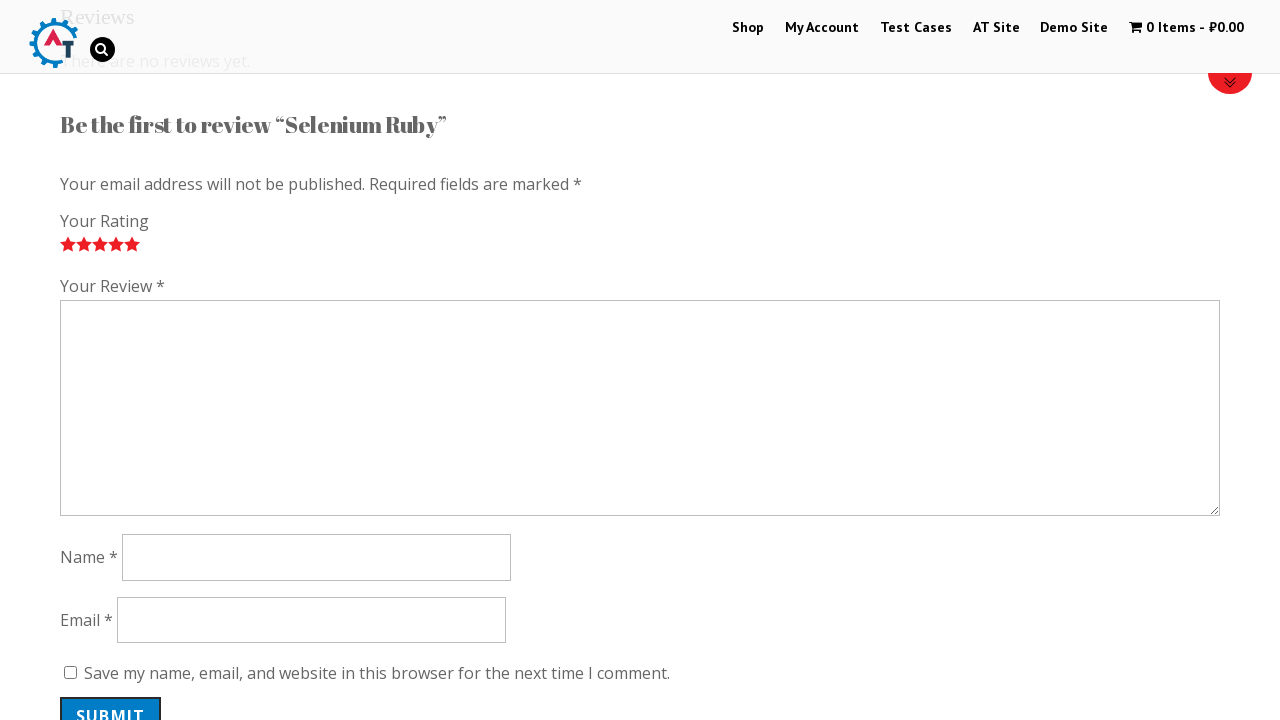

Filled in review comment: 'Nice book!' on #comment
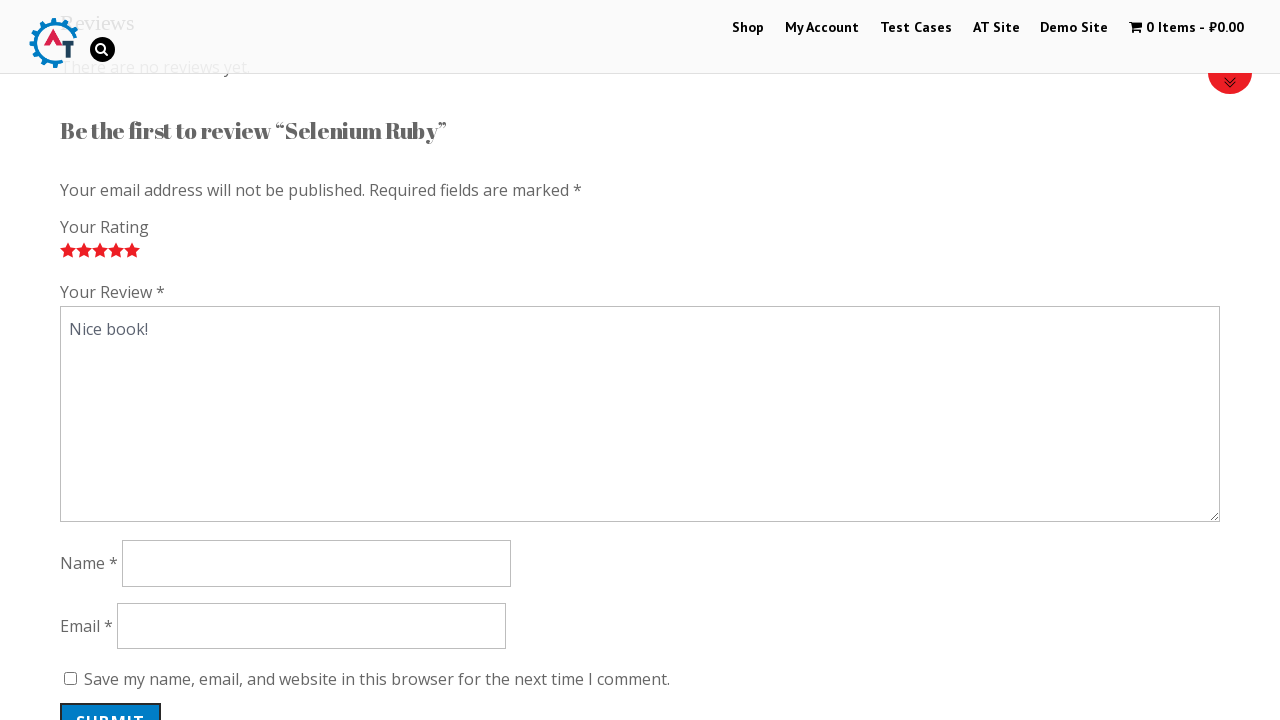

Filled in author name: 'David' on #author
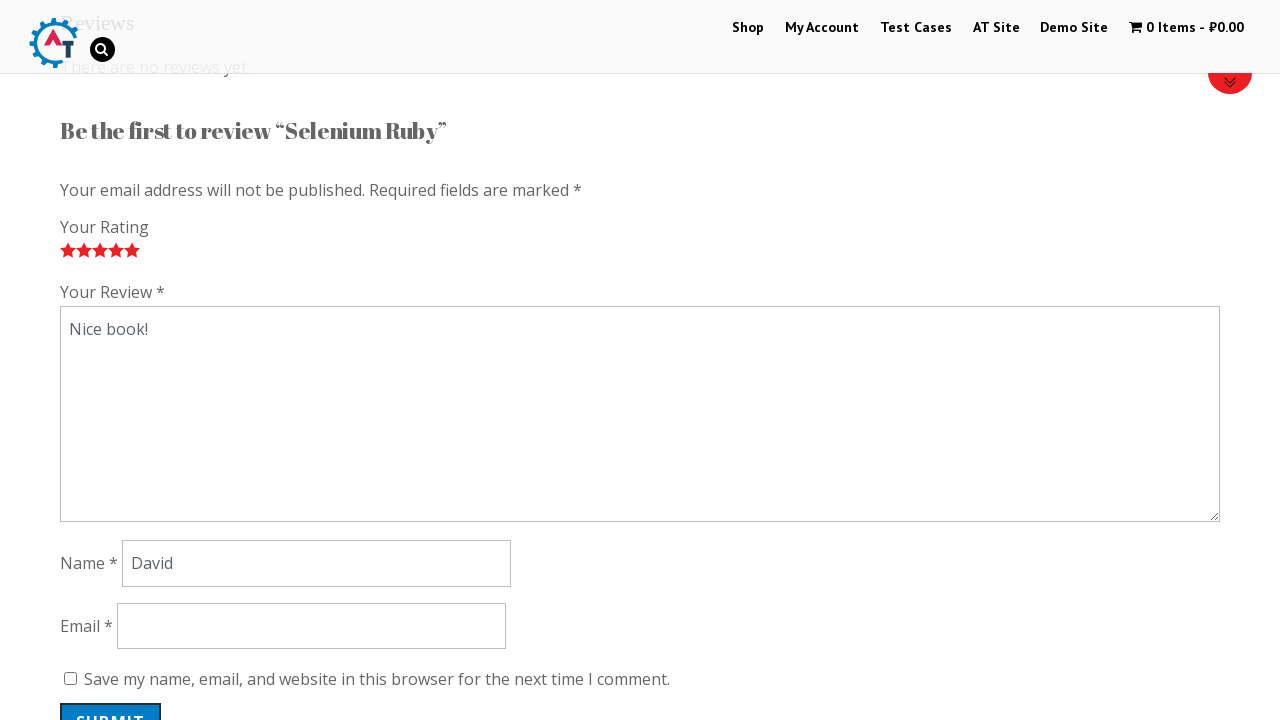

Filled in email address: 'David@gmail.com' on #email
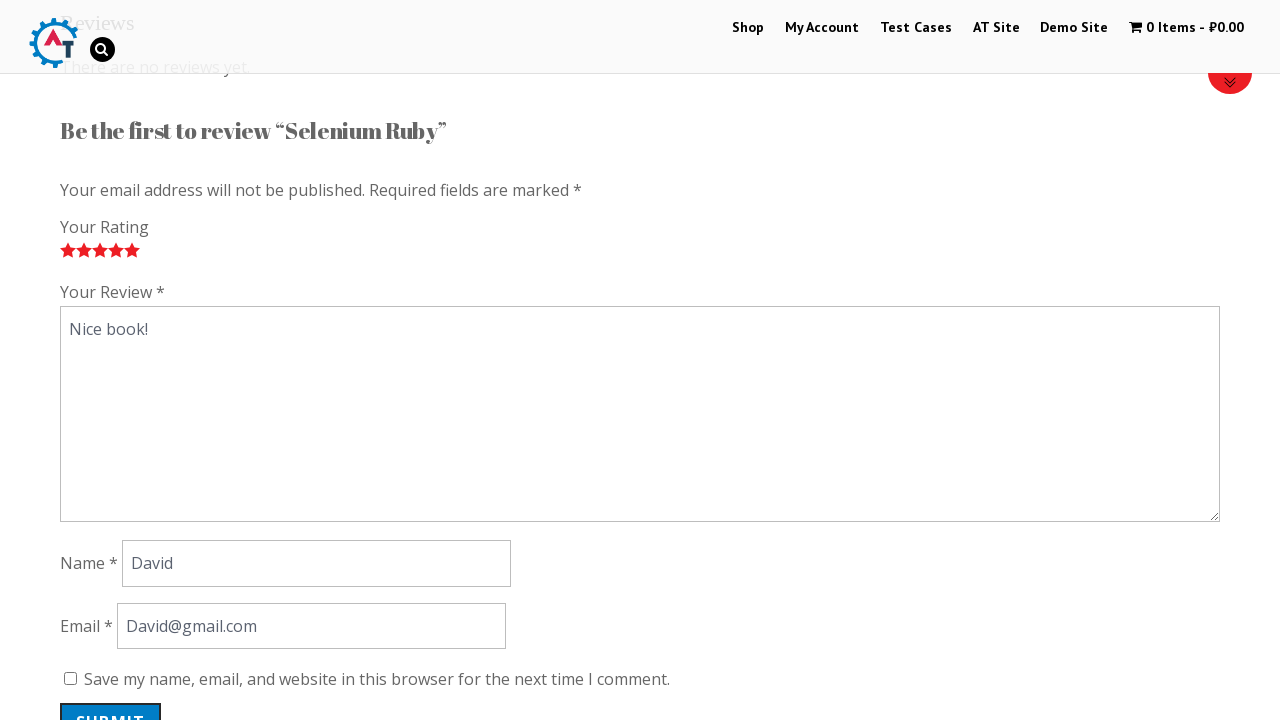

Clicked submit button to post review at (111, 700) on .submit
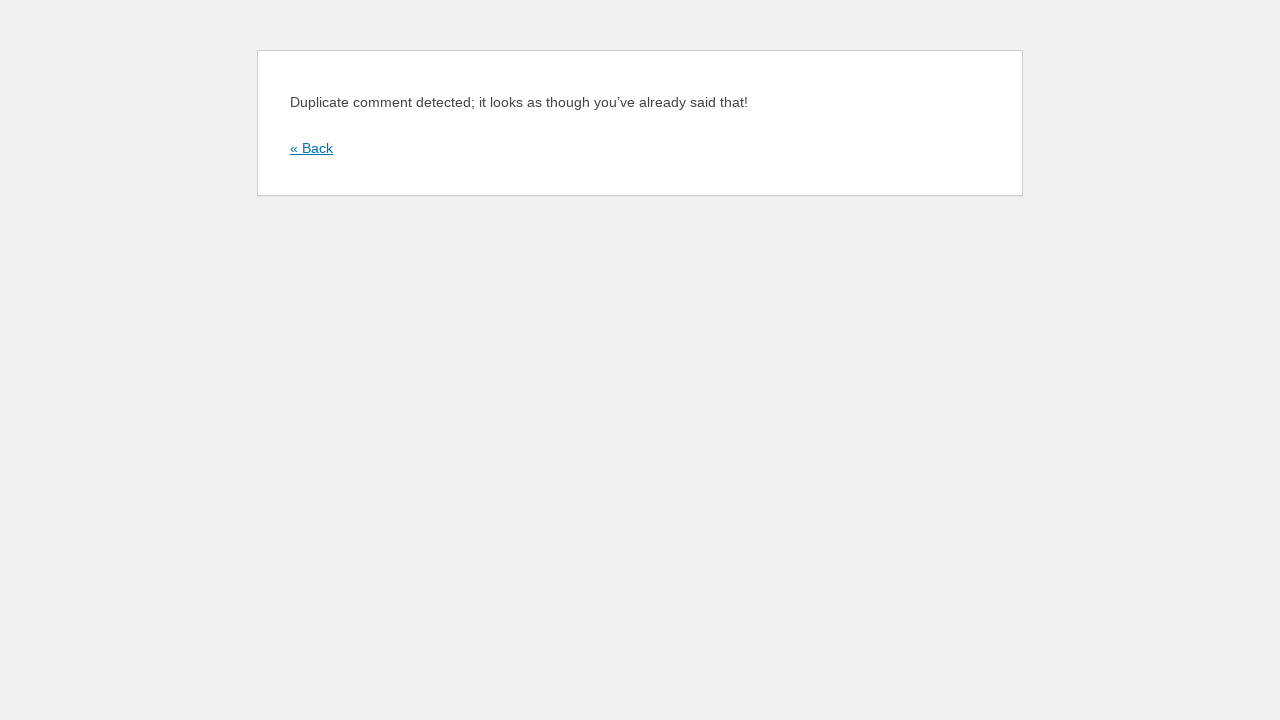

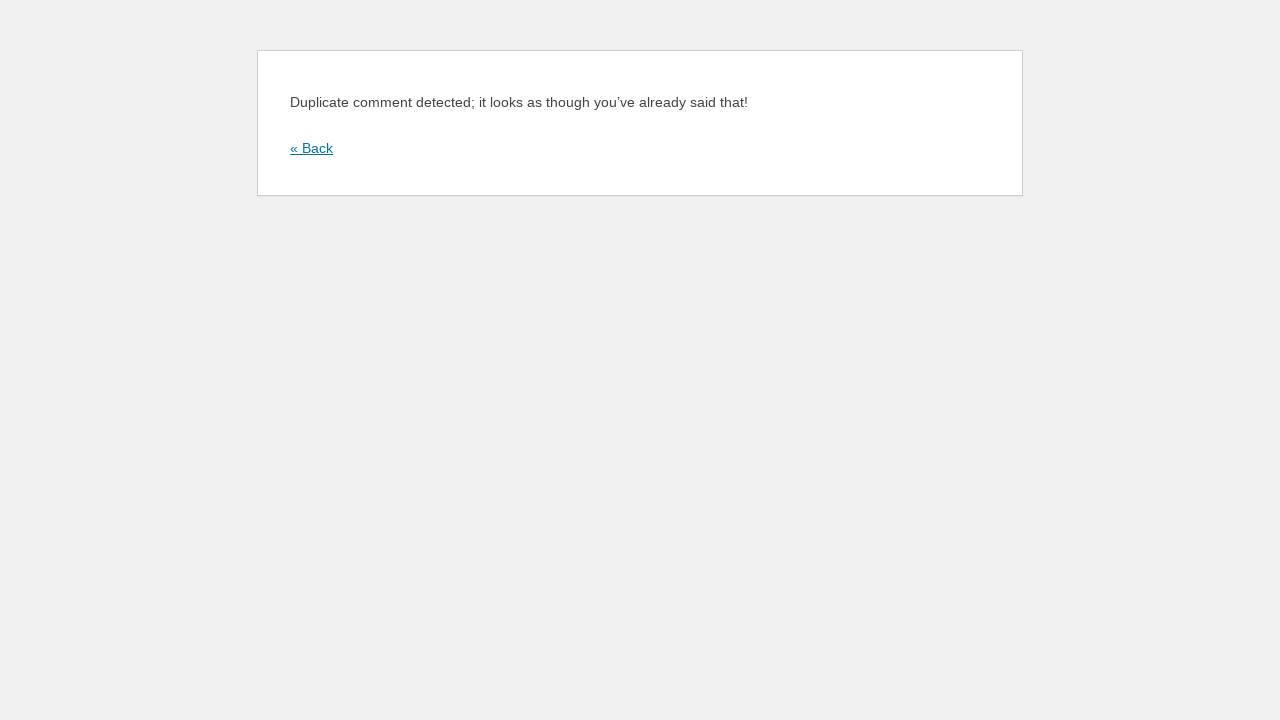